Tests filling out a text box form by entering a username and email address on the DemoQA practice site

Starting URL: https://demoqa.com/text-box

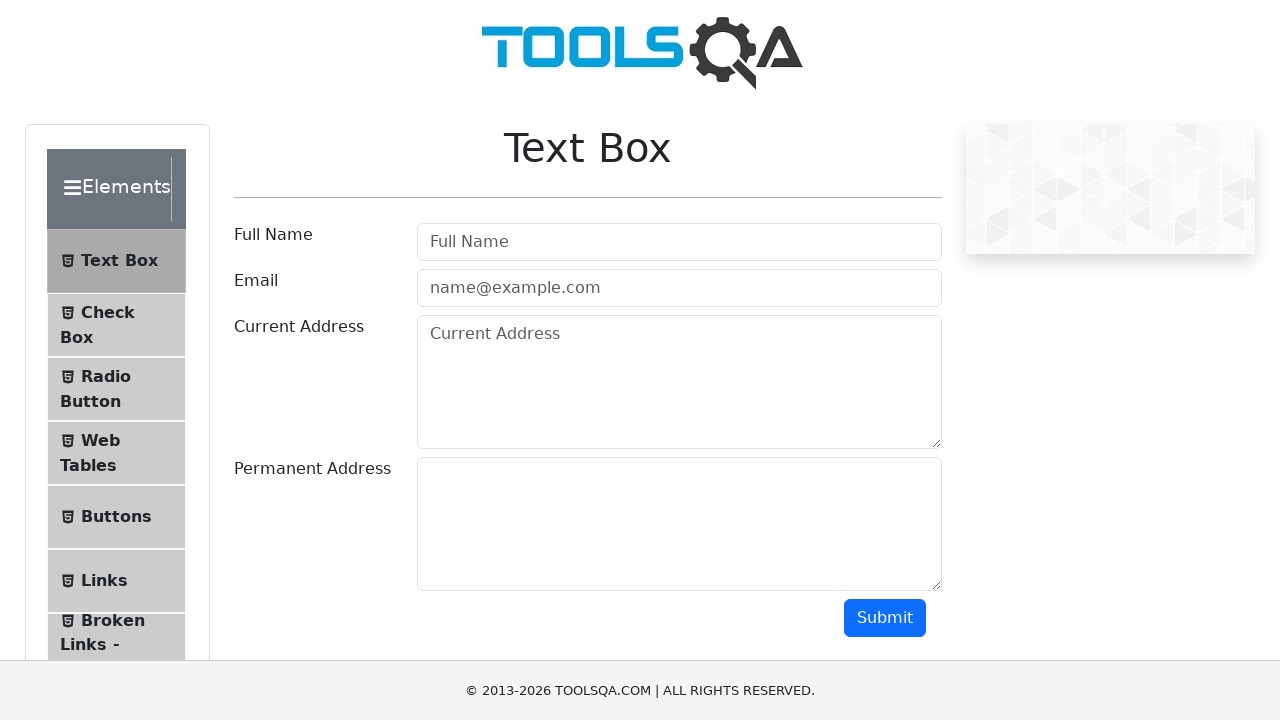

Filled username field with 'Marcus' on #userName
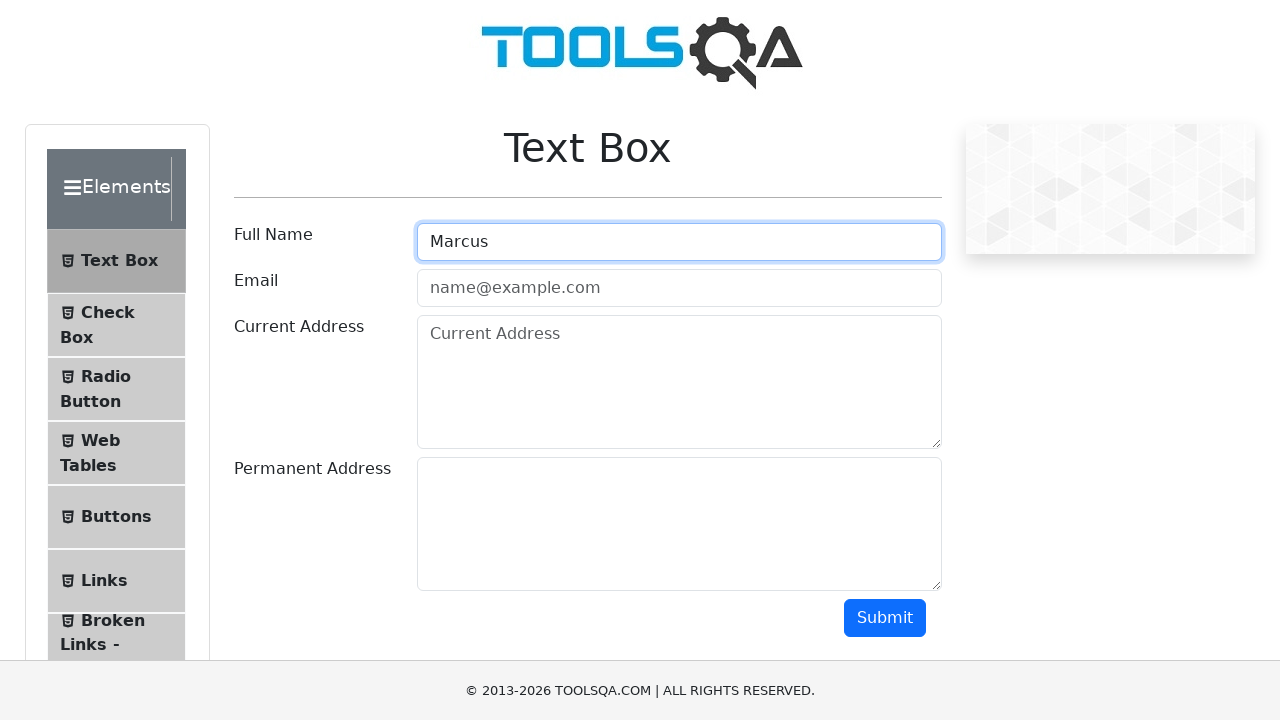

Filled email field with 'marcus.jones@example.com' on #userEmail
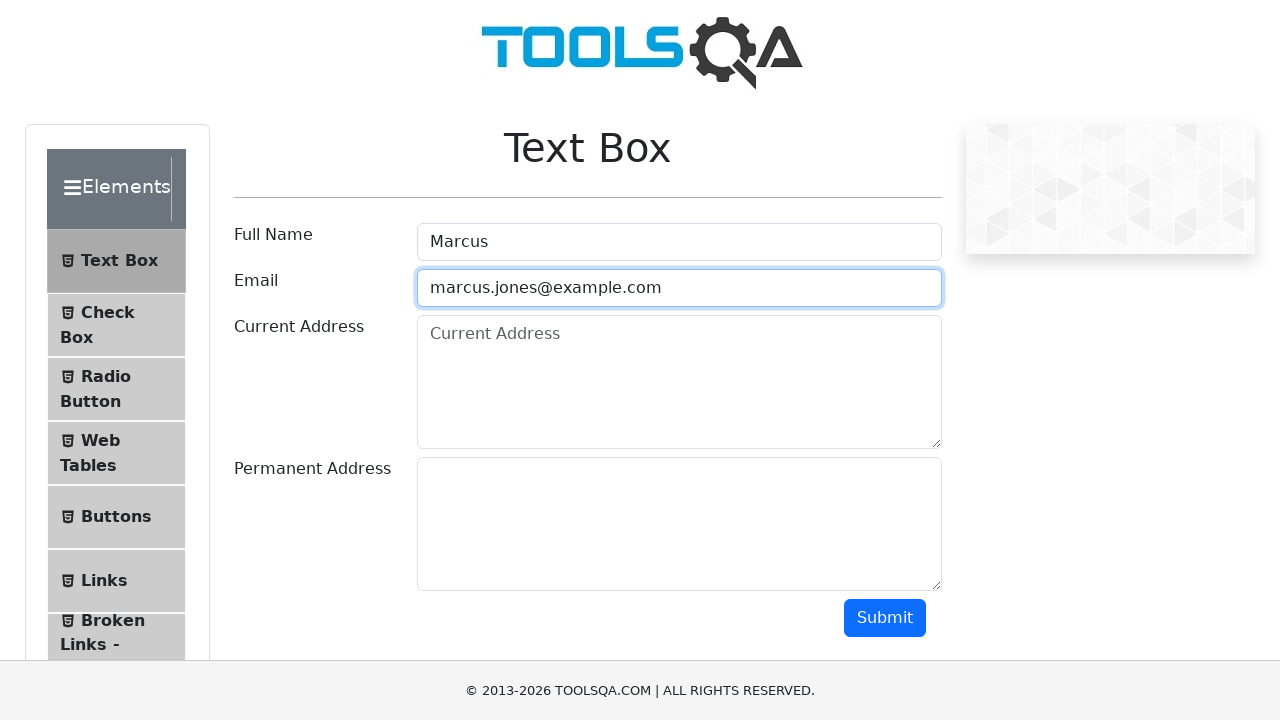

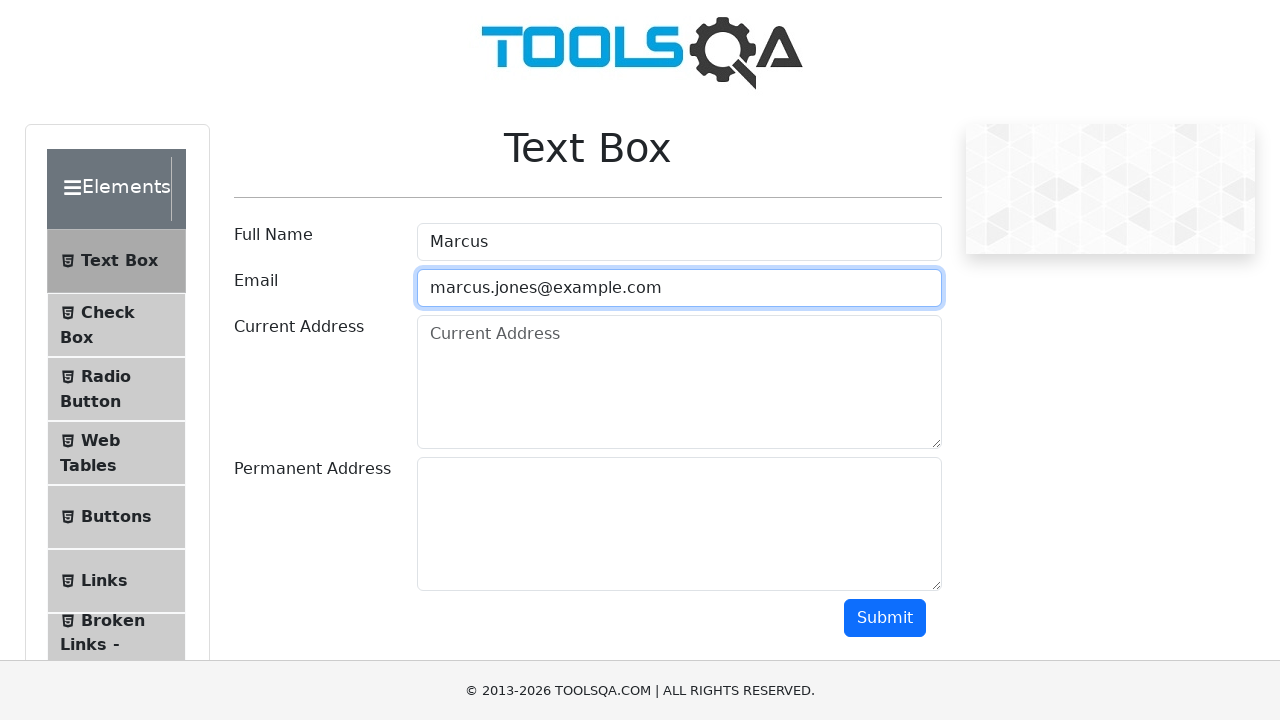